Tests the "Start Over" button functionality to verify all form fields reset to their default values

Starting URL: https://www.anz.com.au/personal/home-loans/calculators-tools/much-borrow/

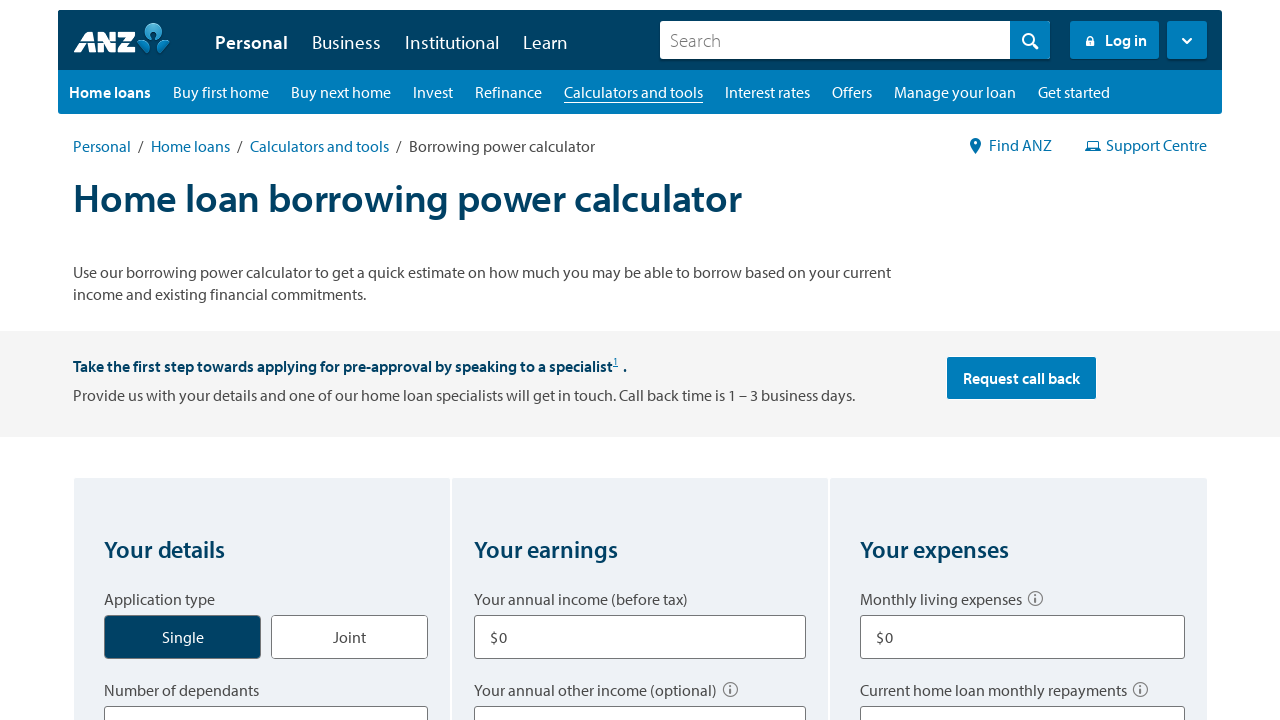

Clicked 'Single' application type option at (204, 626) on #application_type_single
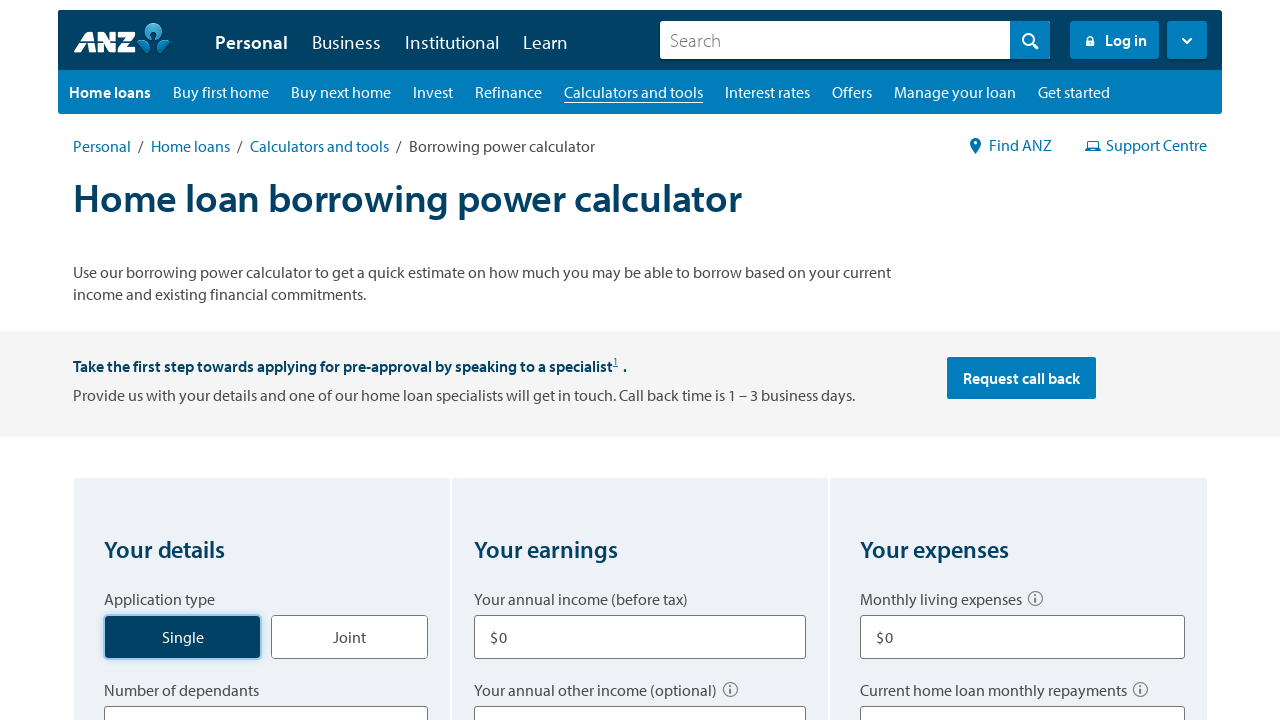

Selected '0' dependants from dropdown on select[title='Number of dependants']
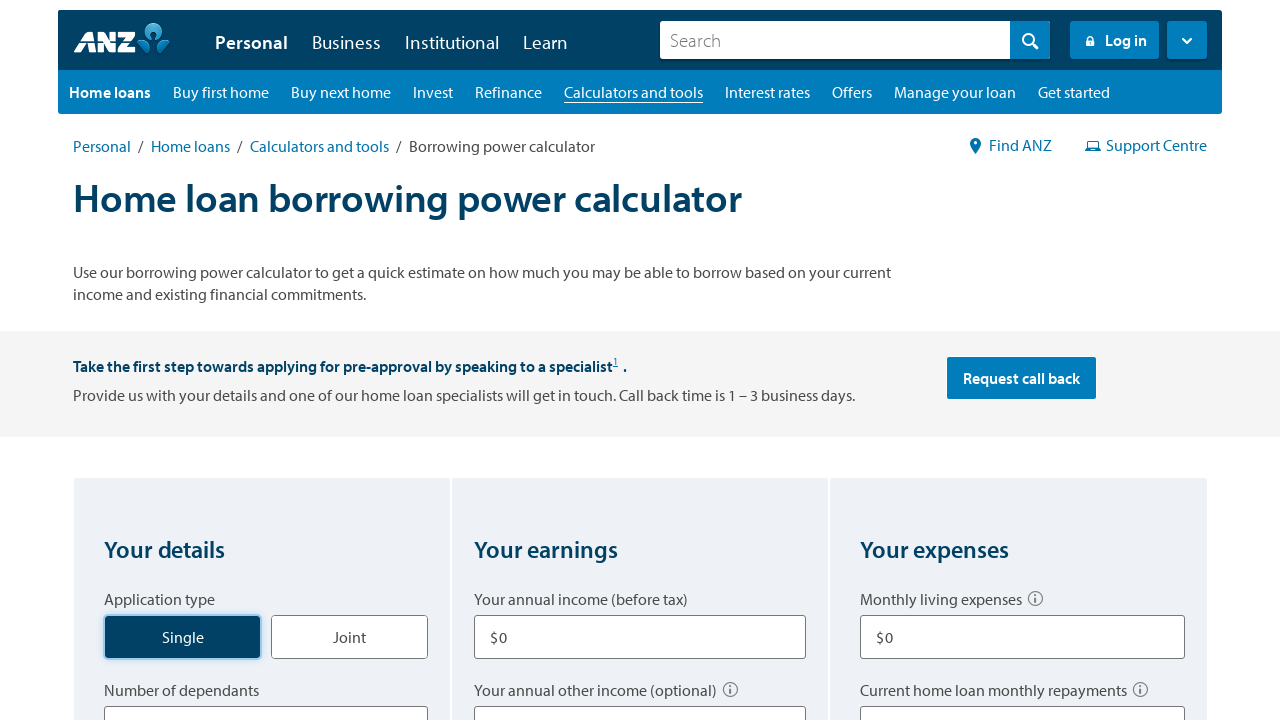

Clicked 'Home' borrow type option at (213, 360) on #borrow_type_home
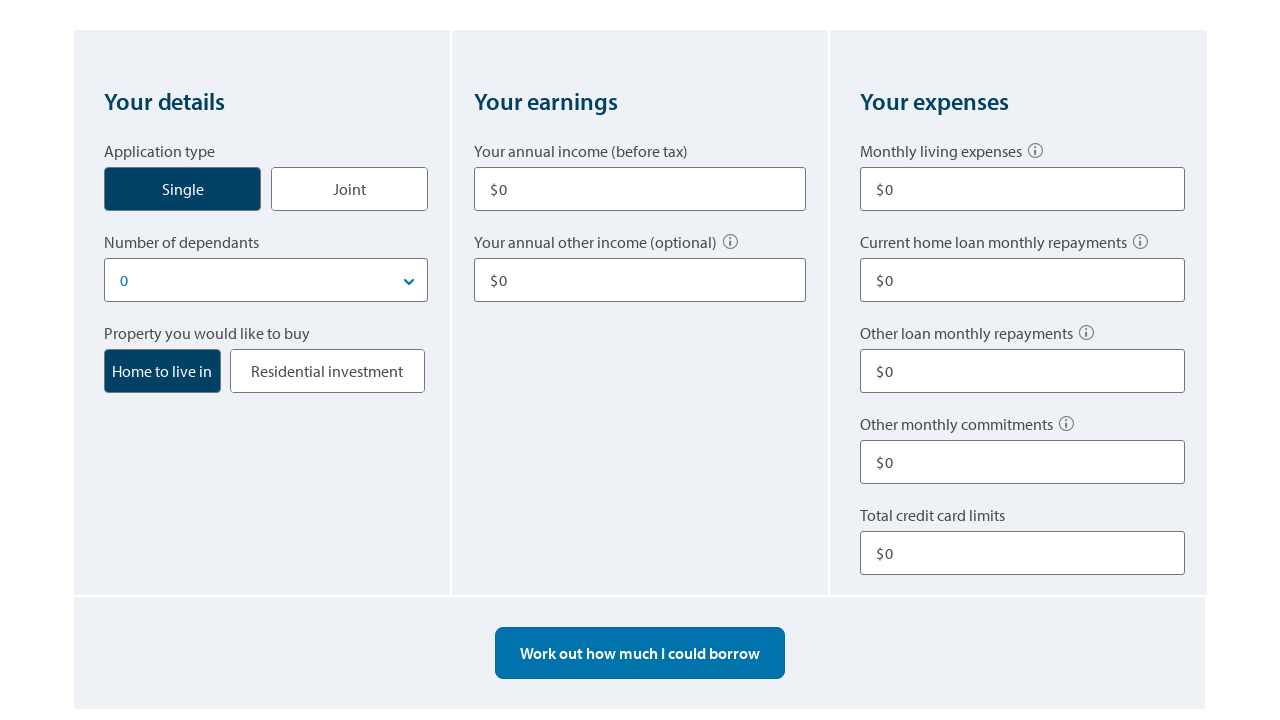

Filled first income field with 80000 on input[aria-labelledby='q2q1']
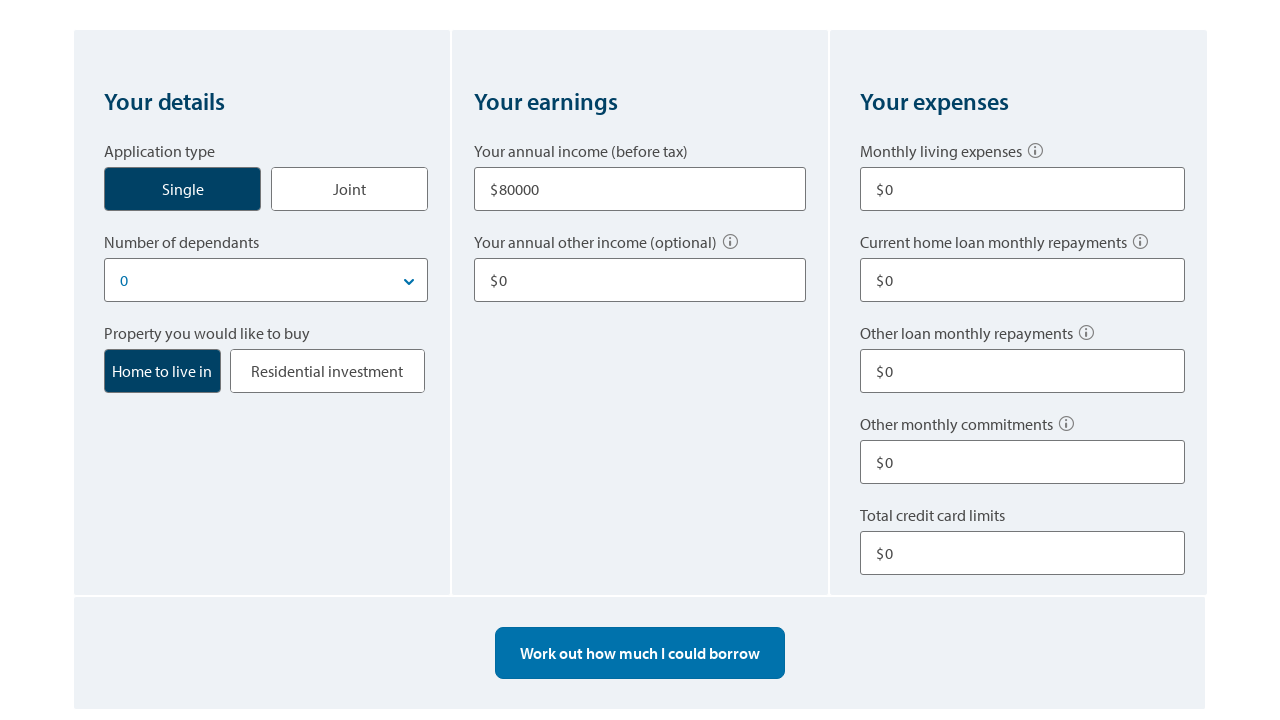

Filled second income field with 10000 on input[aria-labelledby='q2q2']
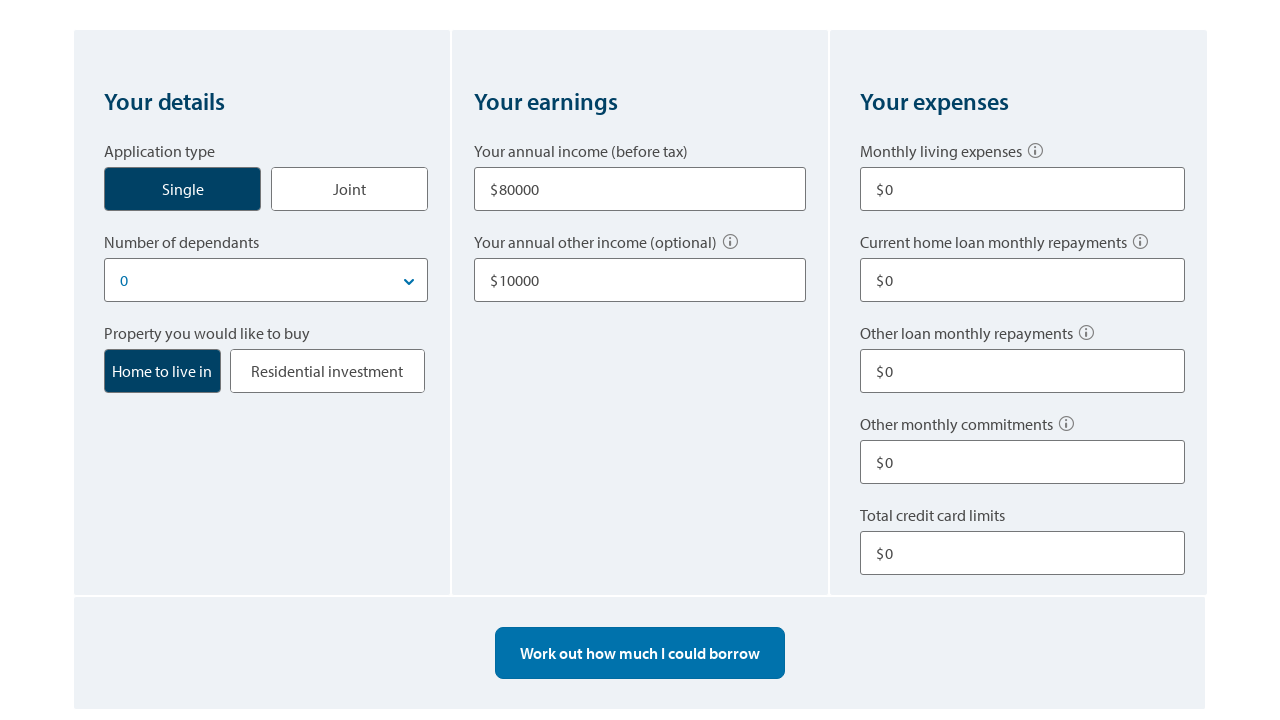

Filled first expense field with 500 on input[aria-labelledby='q3q1']
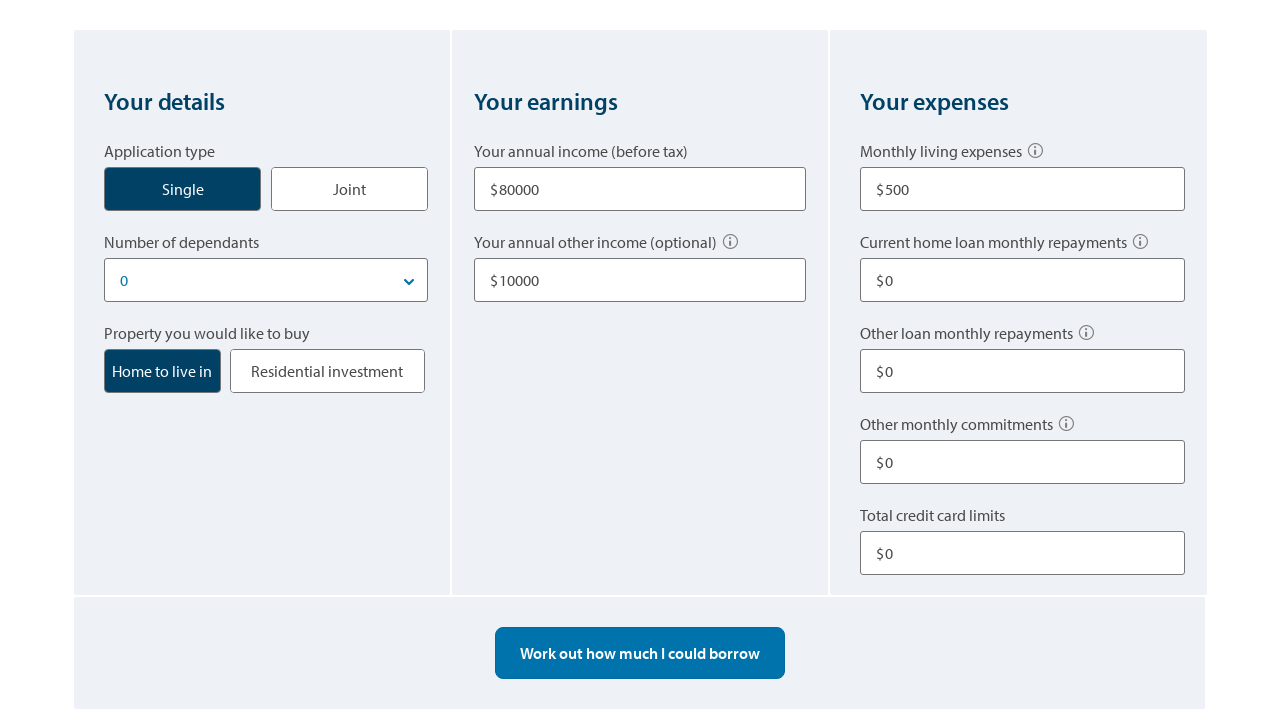

Filled second expense field with 0 on input[aria-labelledby='q3q2']
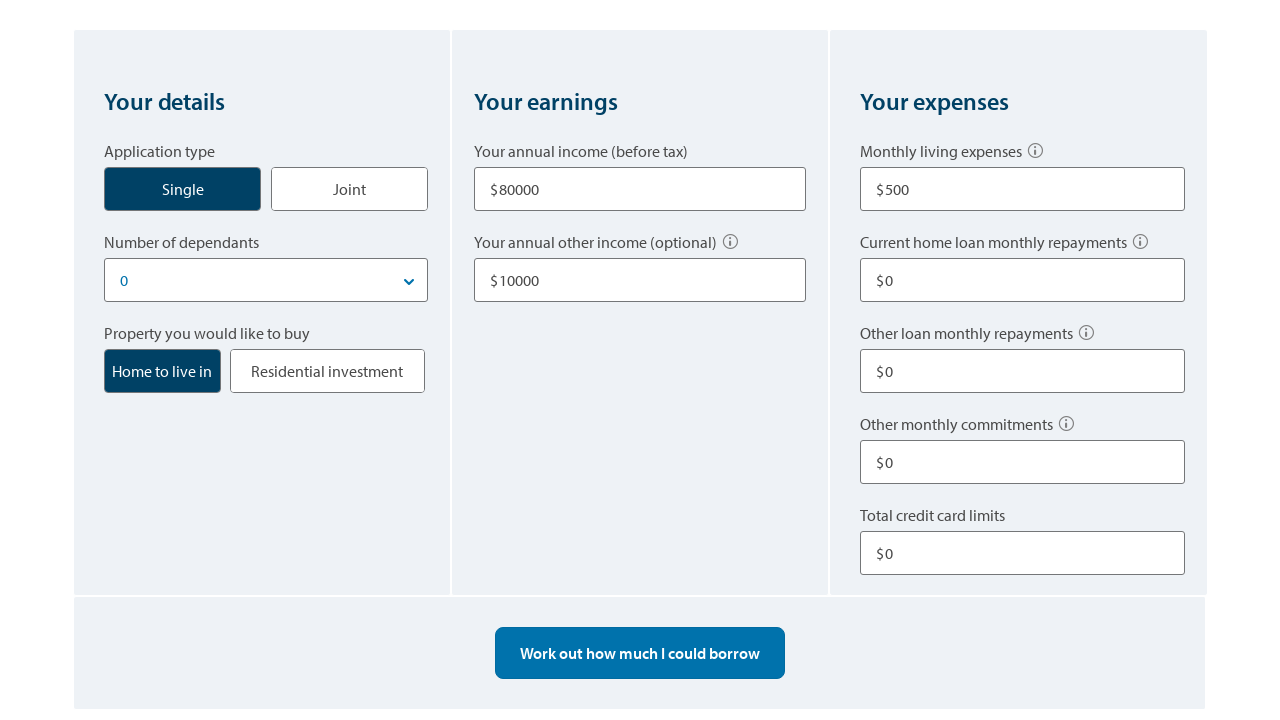

Filled third expense field with 100 on input[aria-labelledby='q3q3']
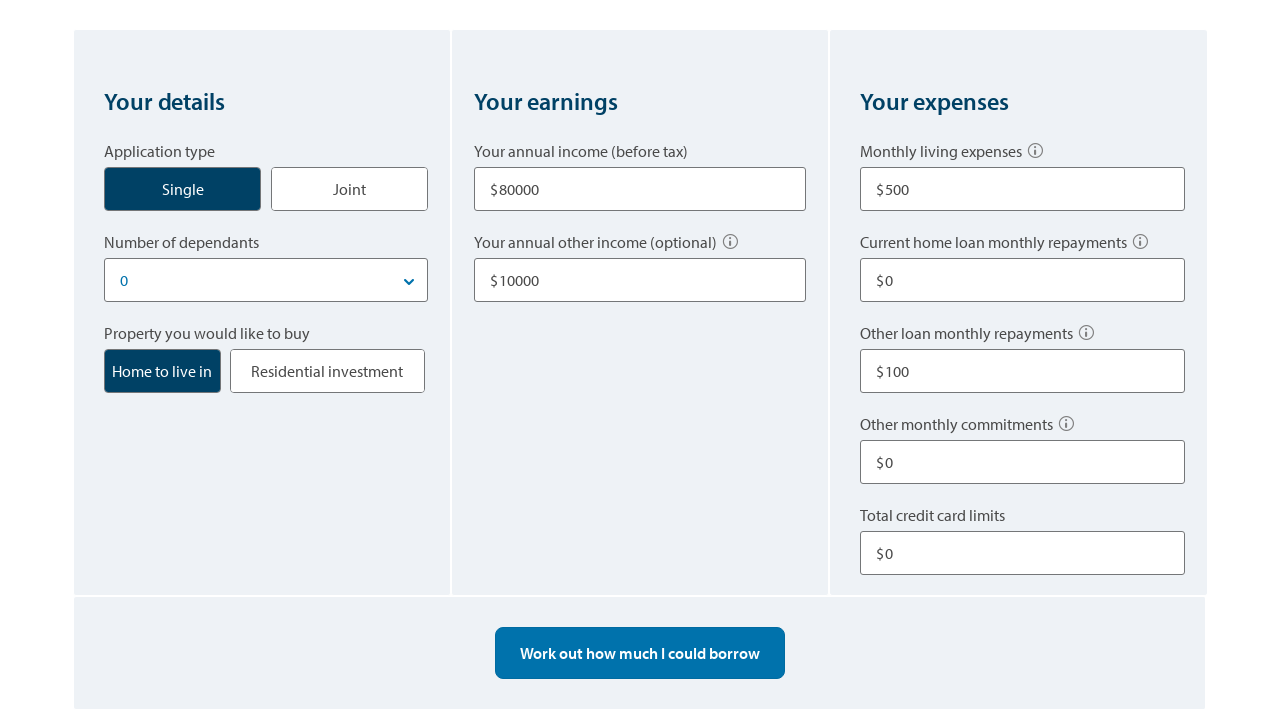

Filled fourth expense field with 0 on input[aria-labelledby='q3q4']
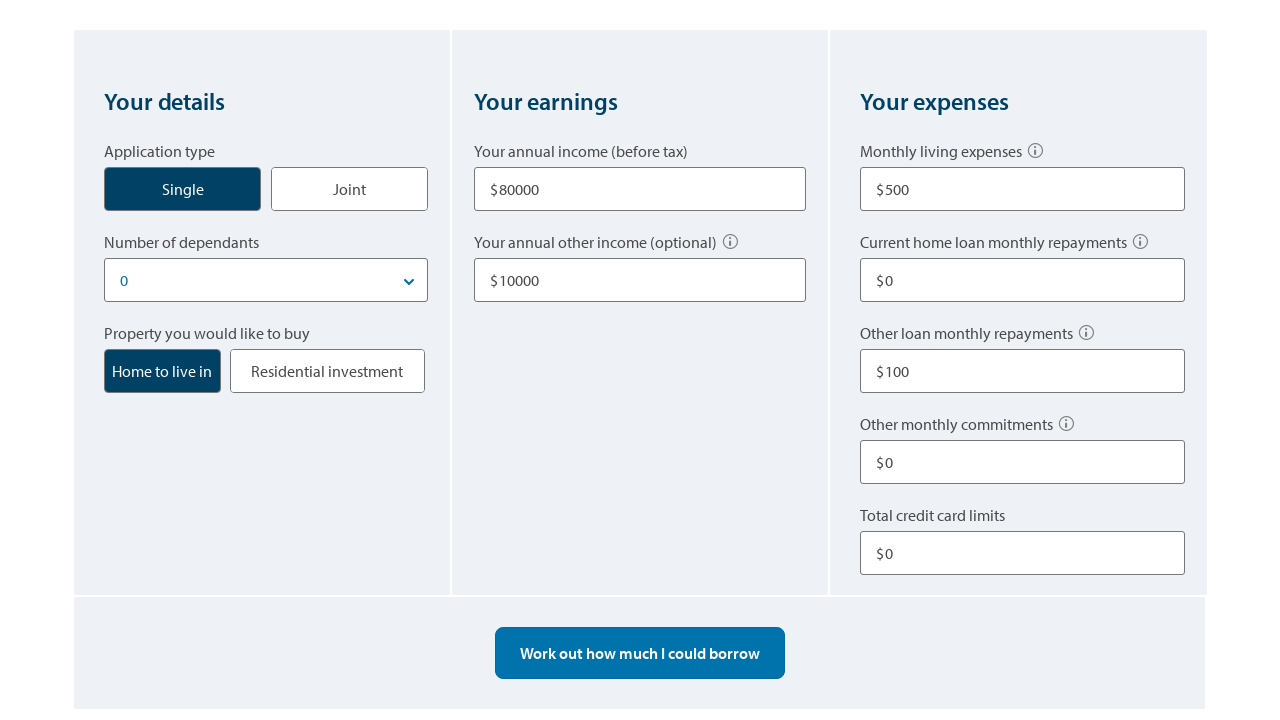

Filled fifth expense field with 10000 on input[aria-labelledby='q3q5']
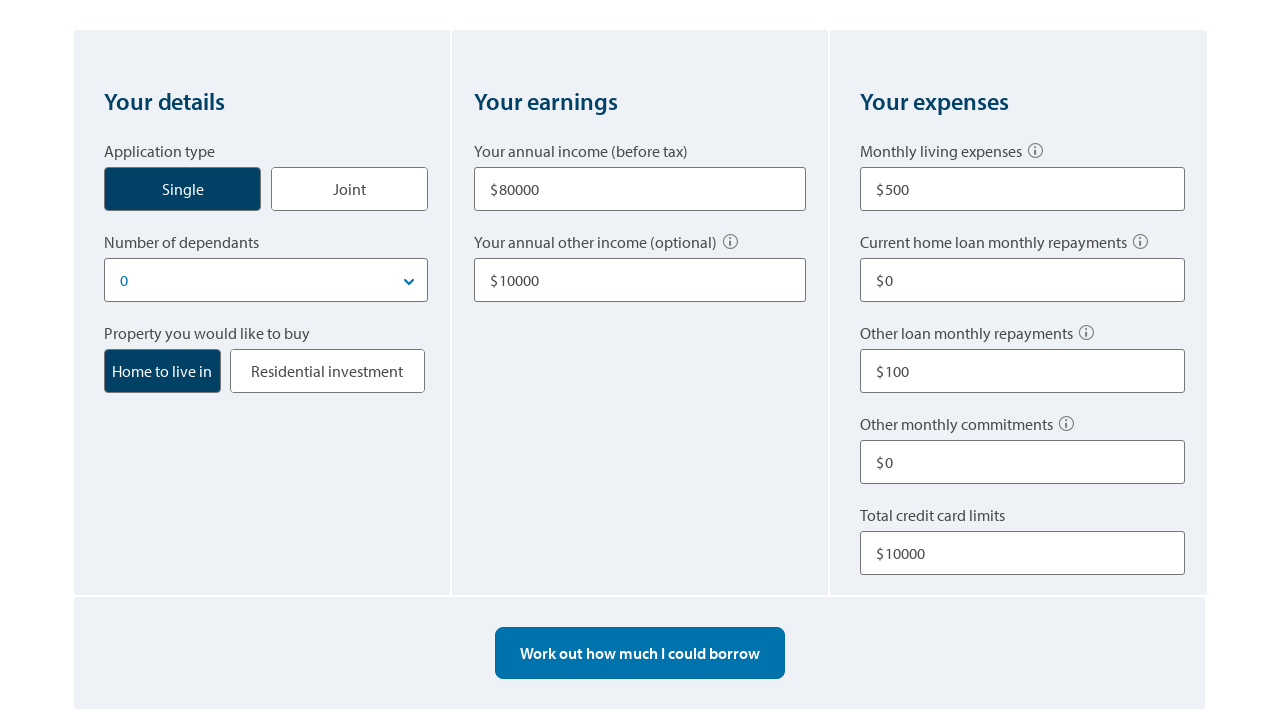

Clicked calculate button to compute borrowing estimate at (640, 653) on div.borrow__calculate.text--center.clearfix
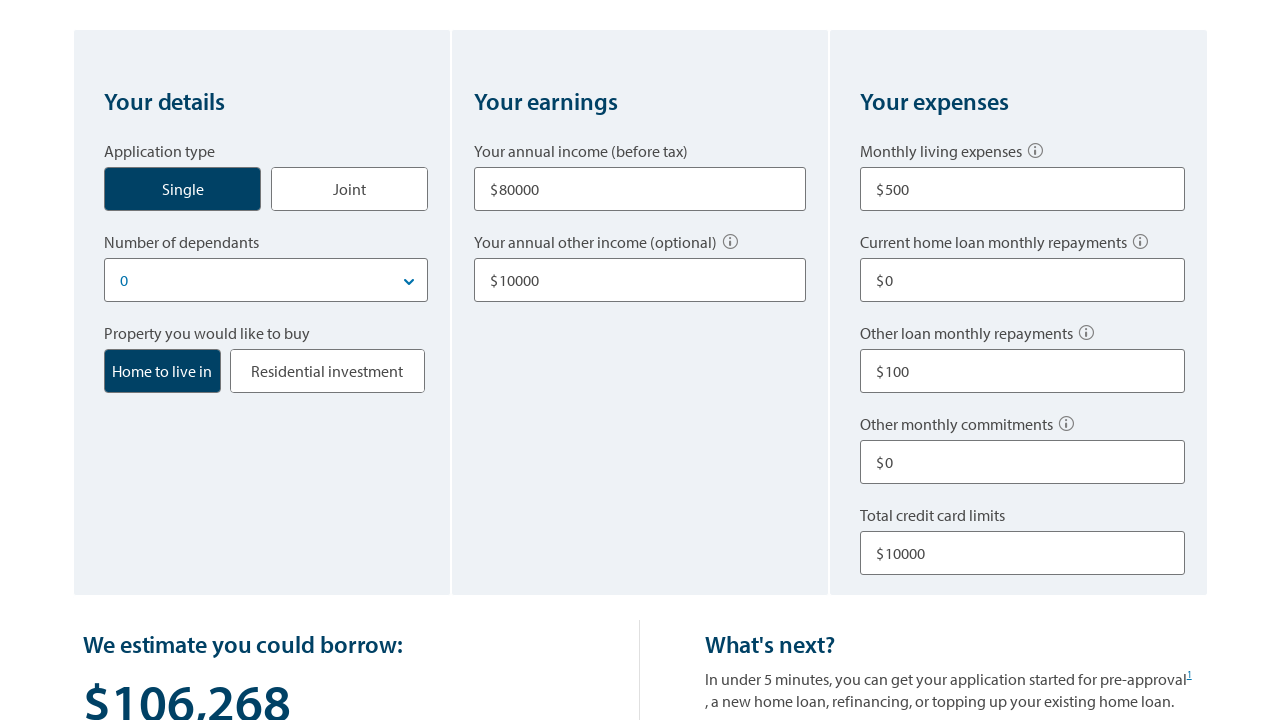

Borrowing estimate result displayed
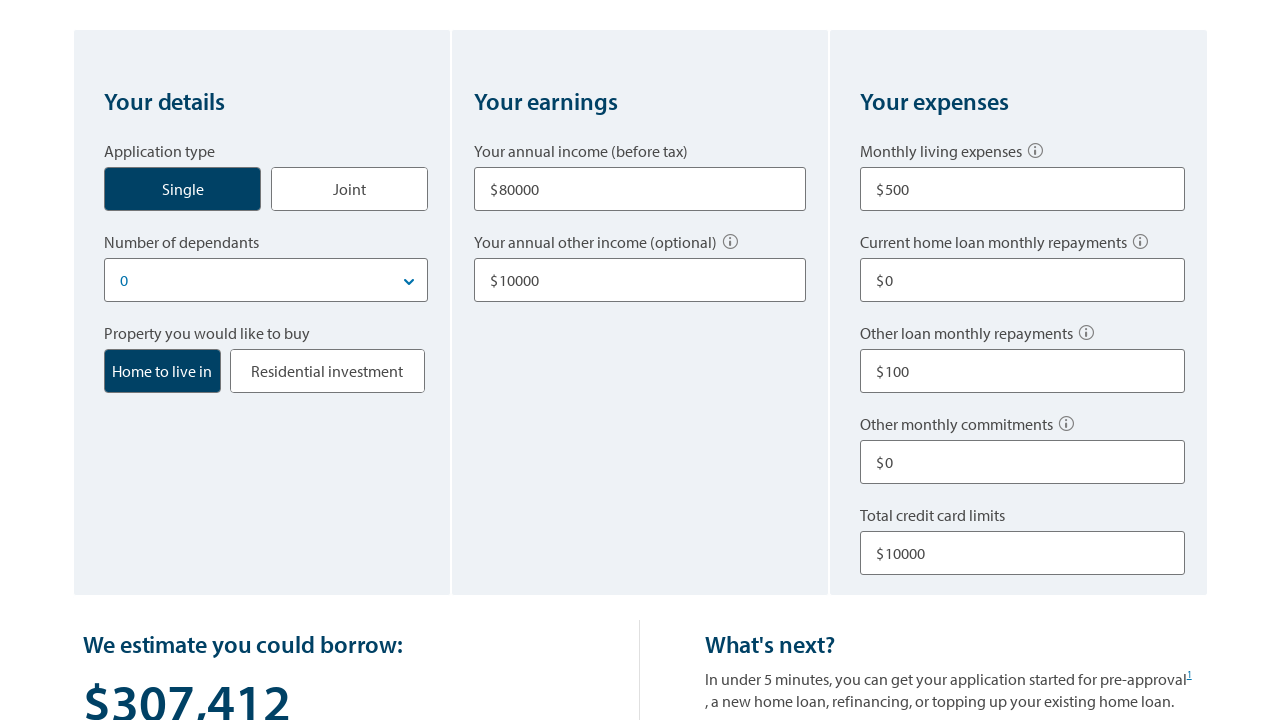

Clicked 'Start Over' button to reset form fields to default values at (133, 360) on button.start-over
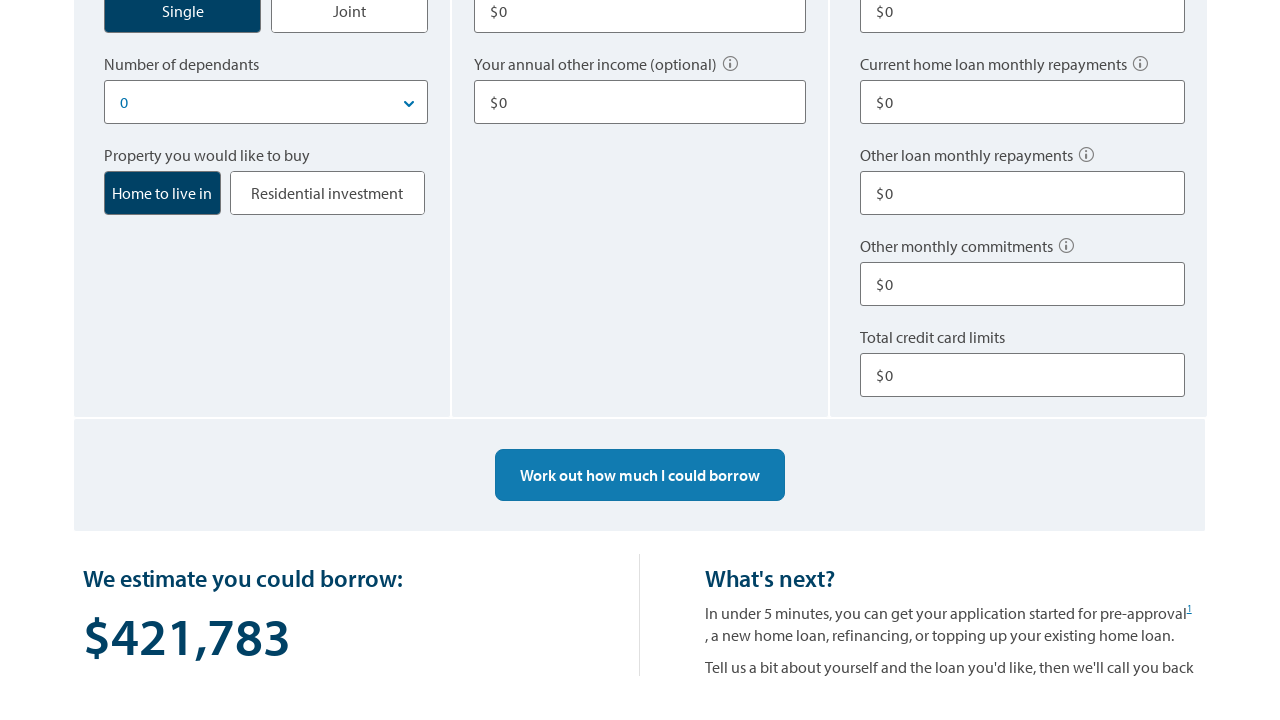

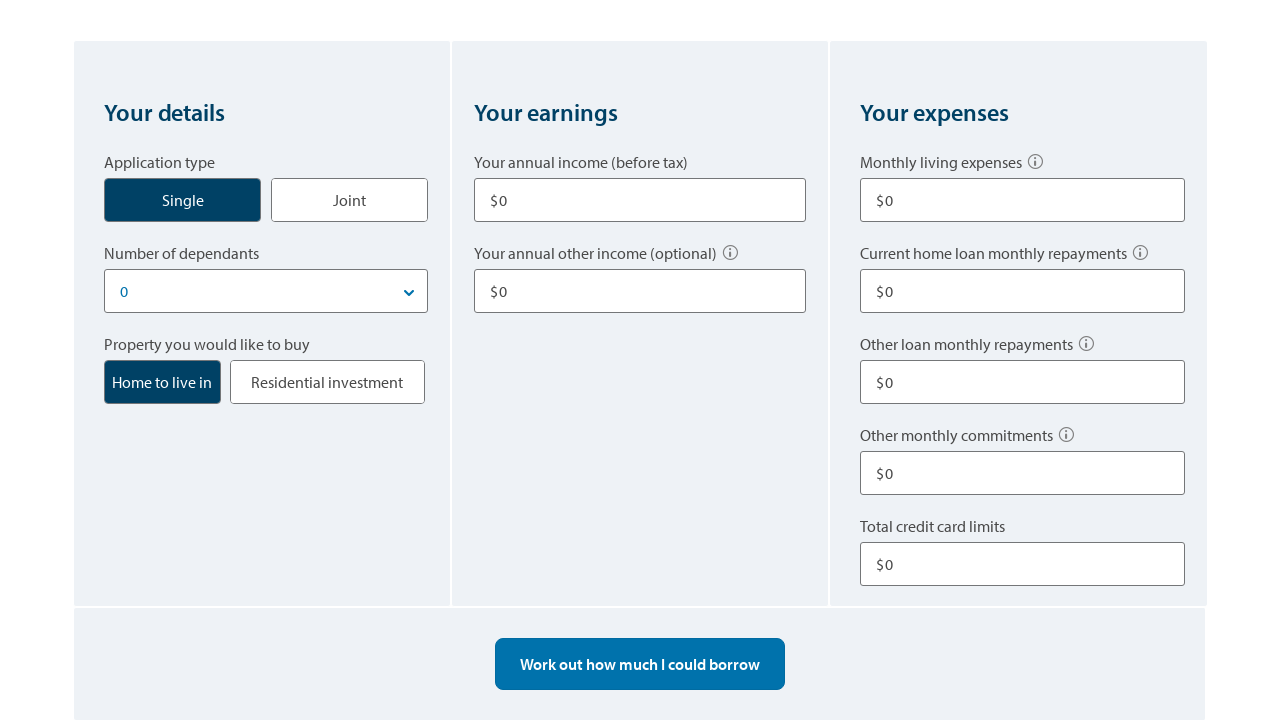